Tests radio button and checkbox selection on a Google Forms page

Starting URL: https://docs.google.com/forms/d/e/1FAIpQLSfiypnd69zhuDkjKgqvpID9kwO29UCzeCVrGGtbNPZXQok0jA/viewform

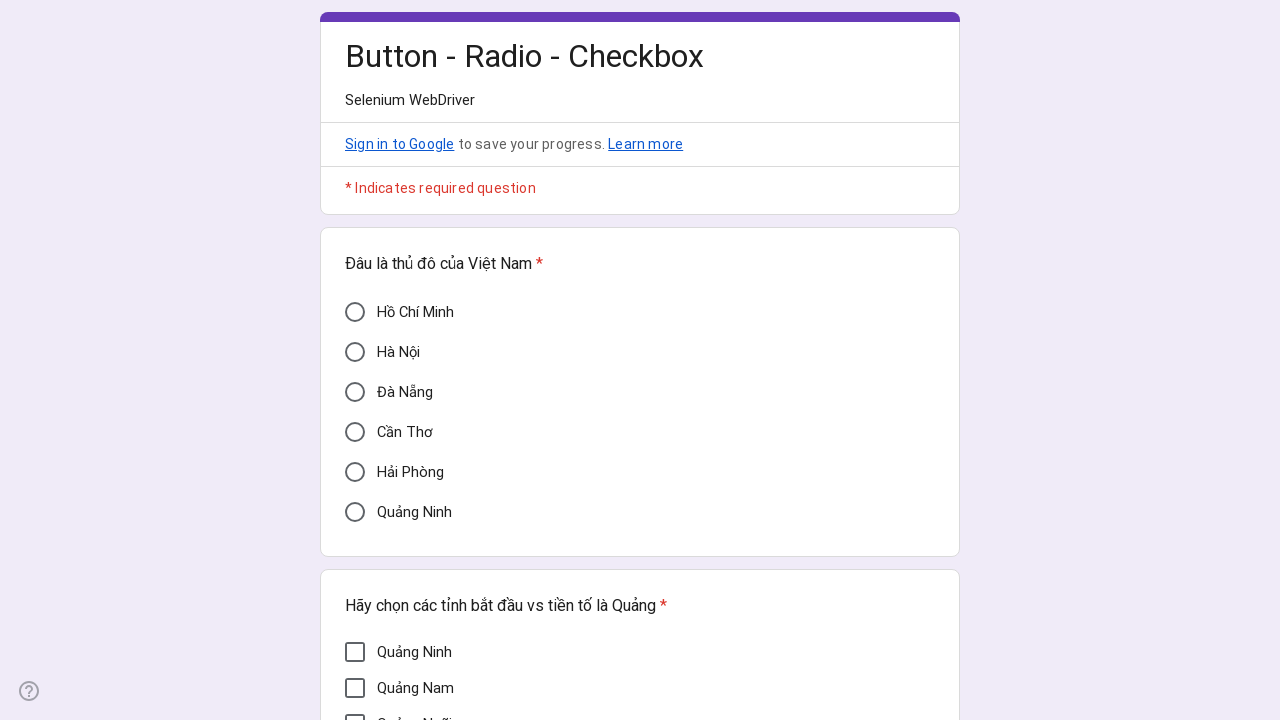

Clicked on 'Cần Thơ' radio button at (355, 432) on xpath=//div[@data-value='Cần Thơ']
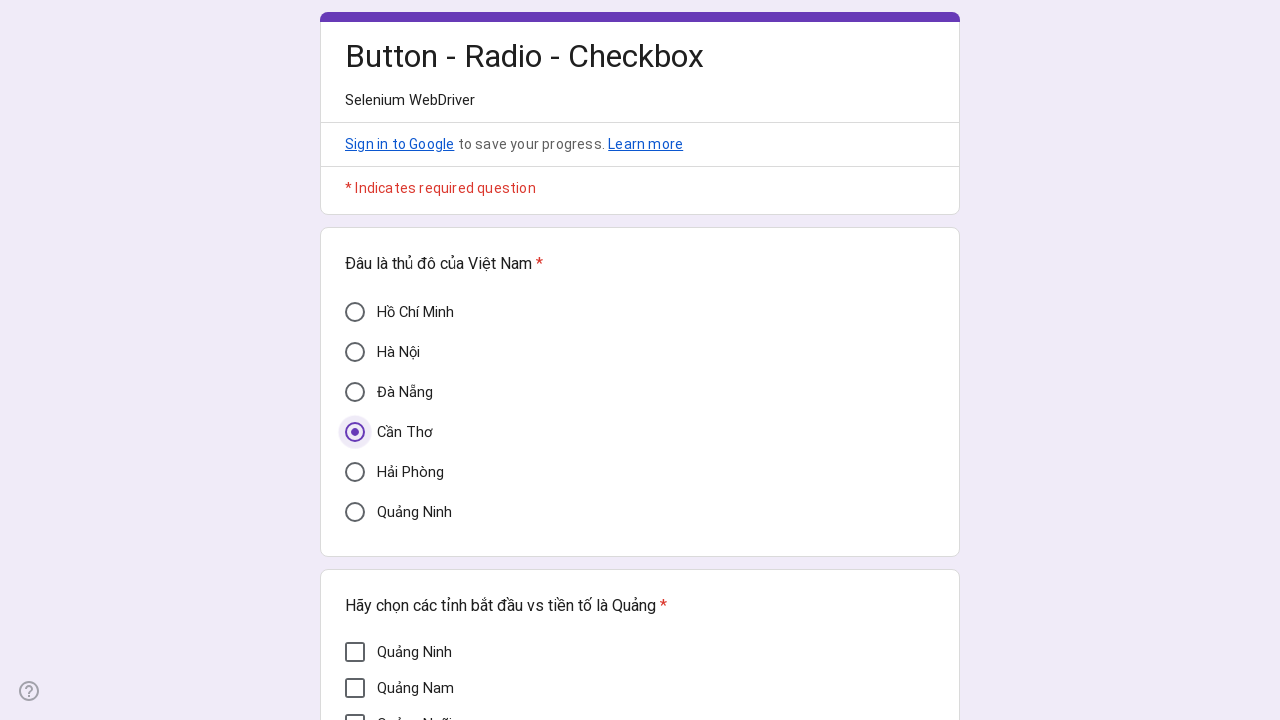

Located all checkboxes in the form
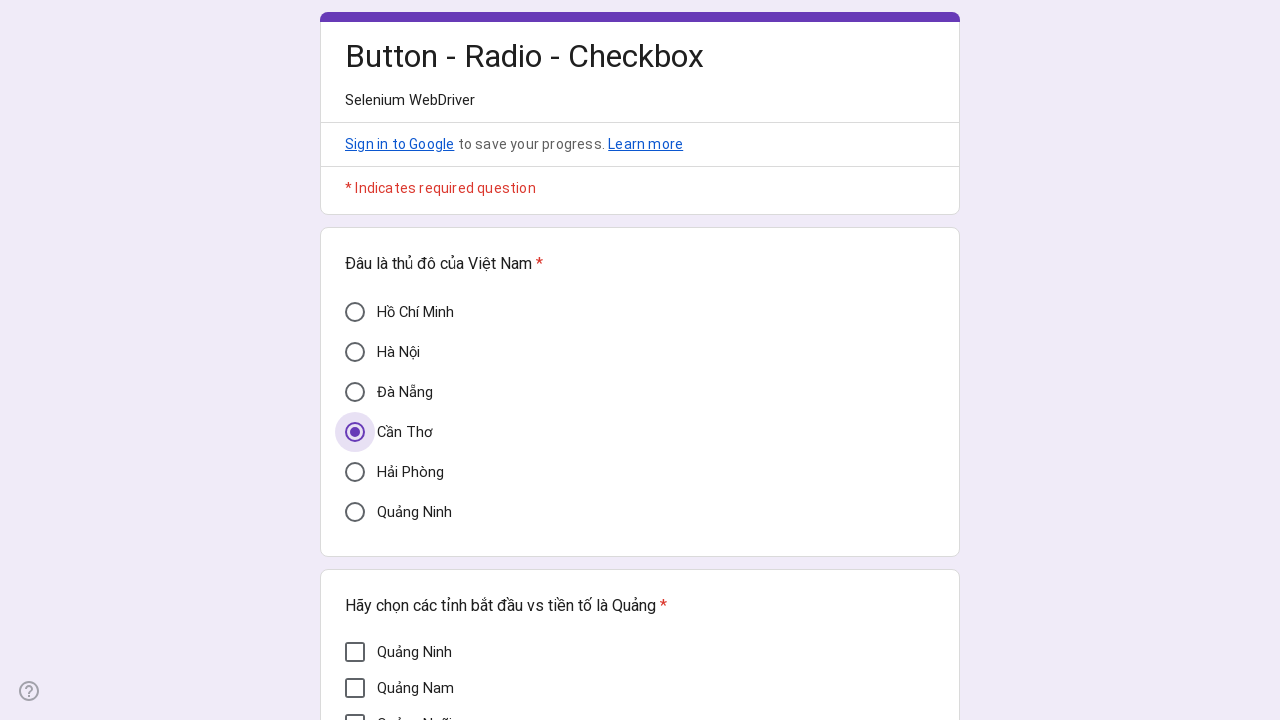

Clicked a checkbox in the form at (355, 652) on xpath=//div[@role='checkbox'] >> nth=0
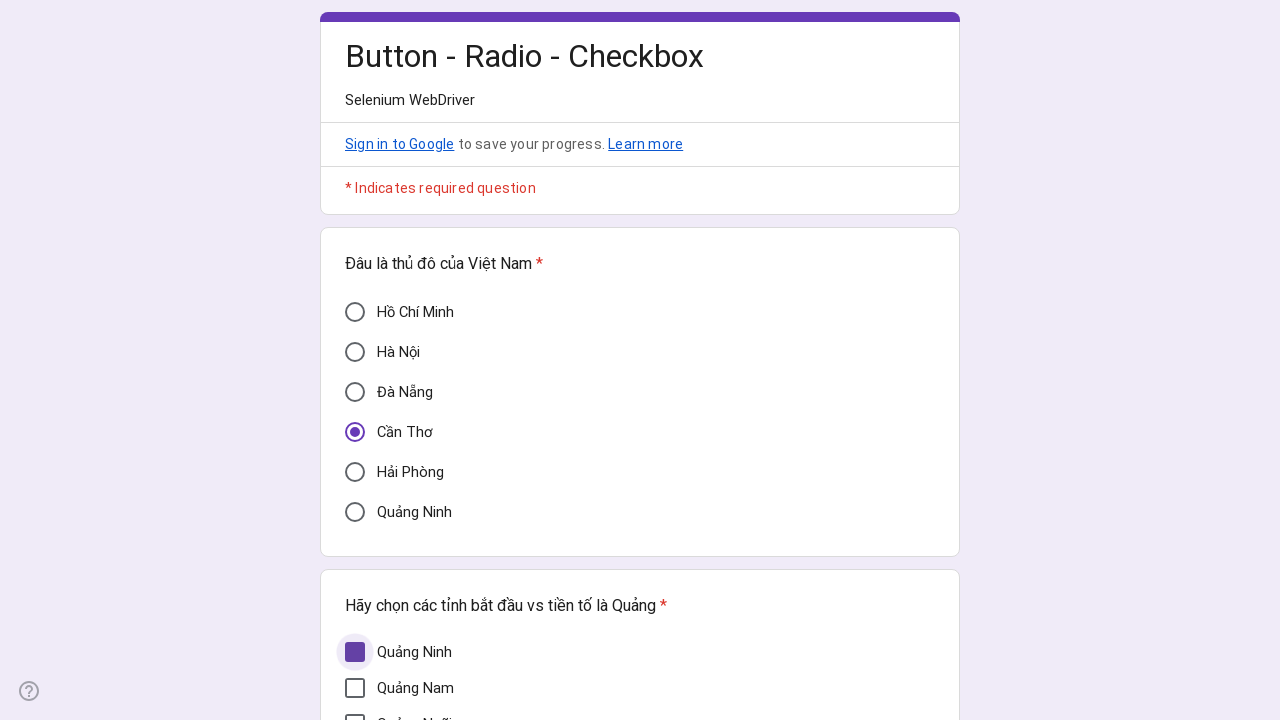

Clicked a checkbox in the form at (355, 688) on xpath=//div[@role='checkbox'] >> nth=1
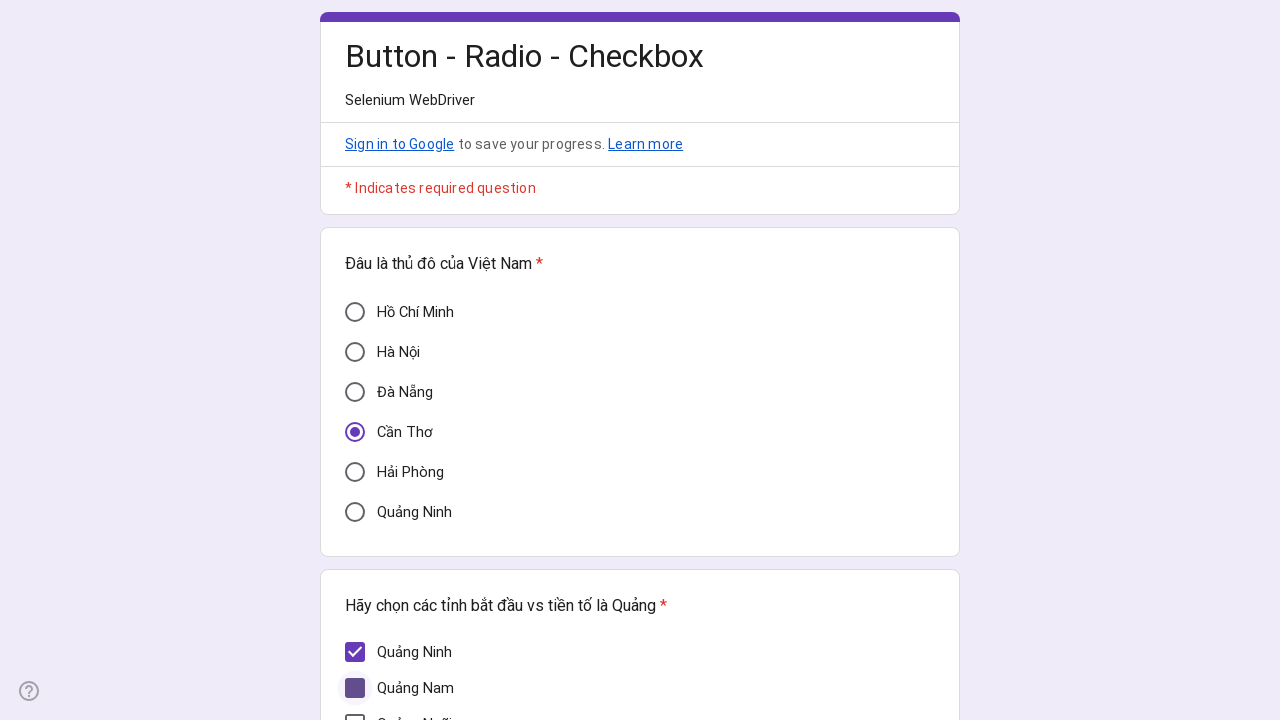

Clicked a checkbox in the form at (355, 710) on xpath=//div[@role='checkbox'] >> nth=2
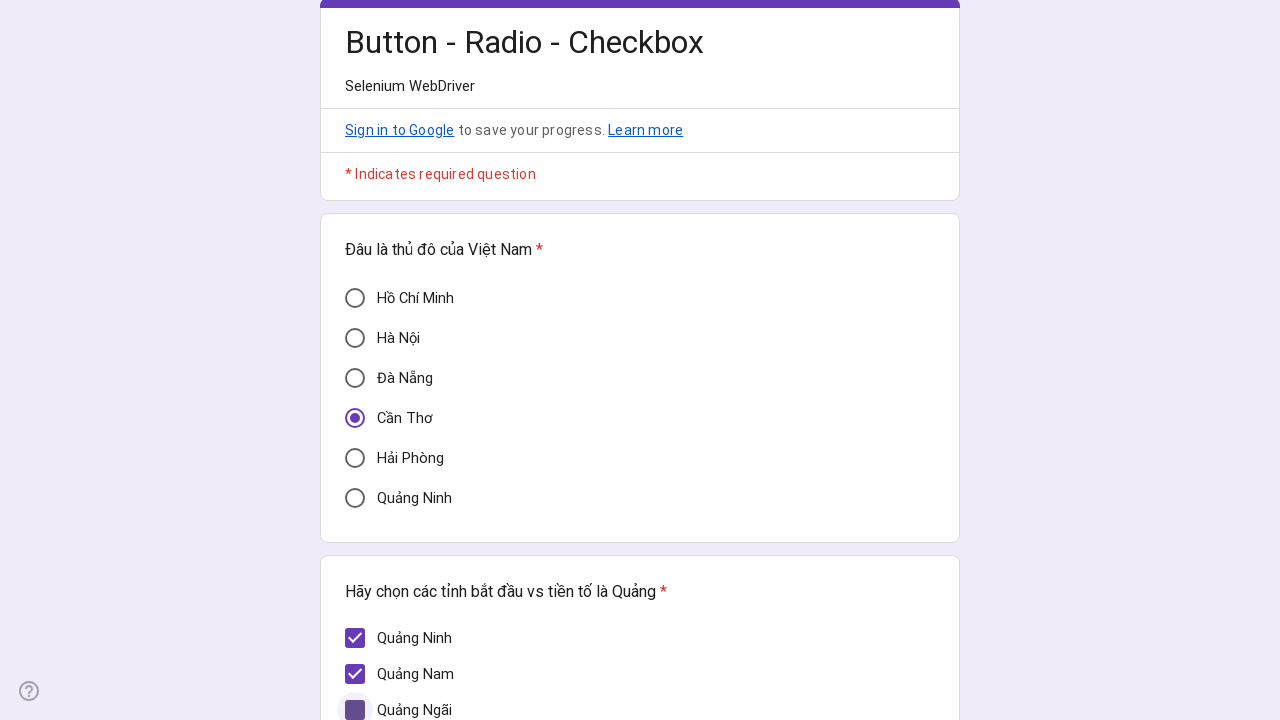

Clicked a checkbox in the form at (355, 377) on xpath=//div[@role='checkbox'] >> nth=3
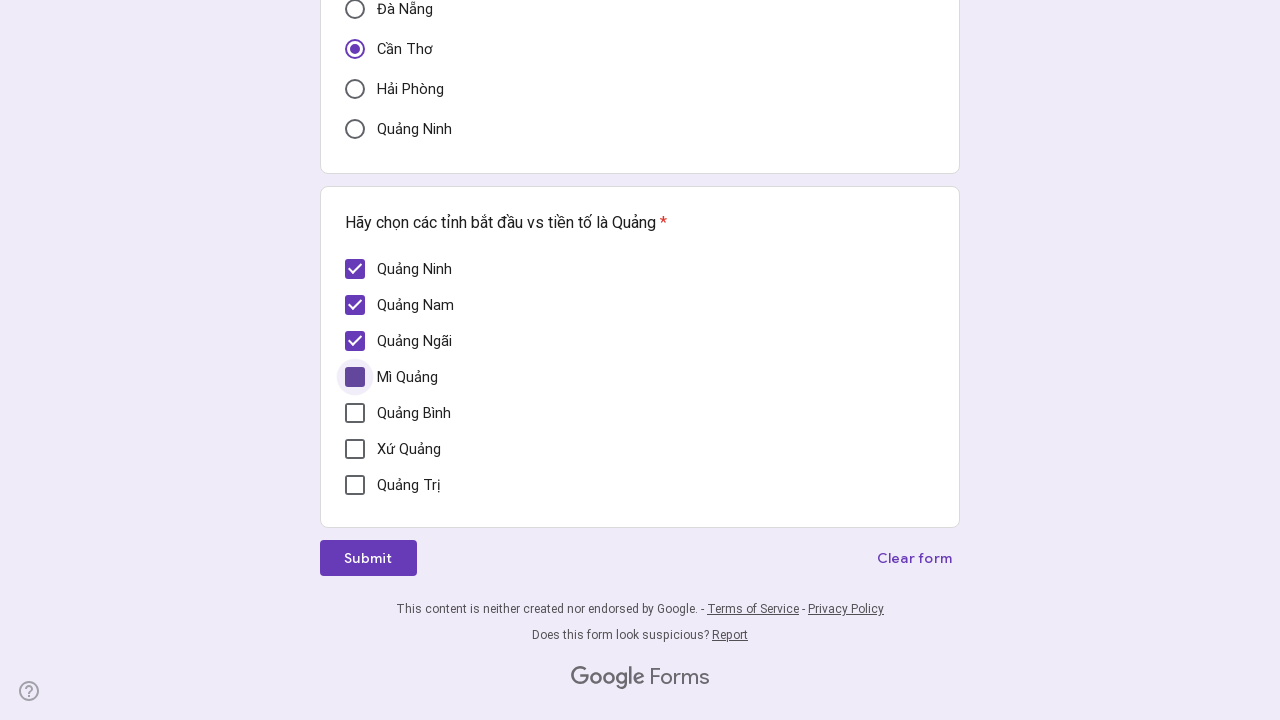

Clicked a checkbox in the form at (355, 413) on xpath=//div[@role='checkbox'] >> nth=4
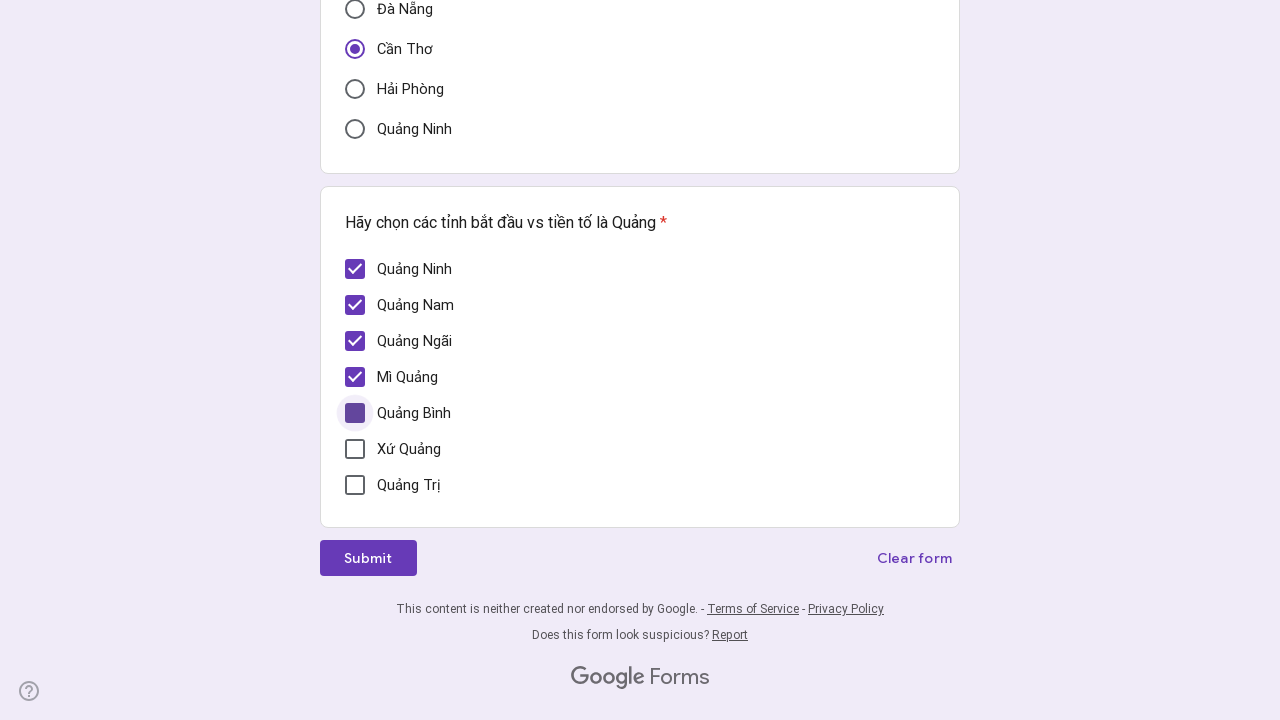

Clicked a checkbox in the form at (355, 449) on xpath=//div[@role='checkbox'] >> nth=5
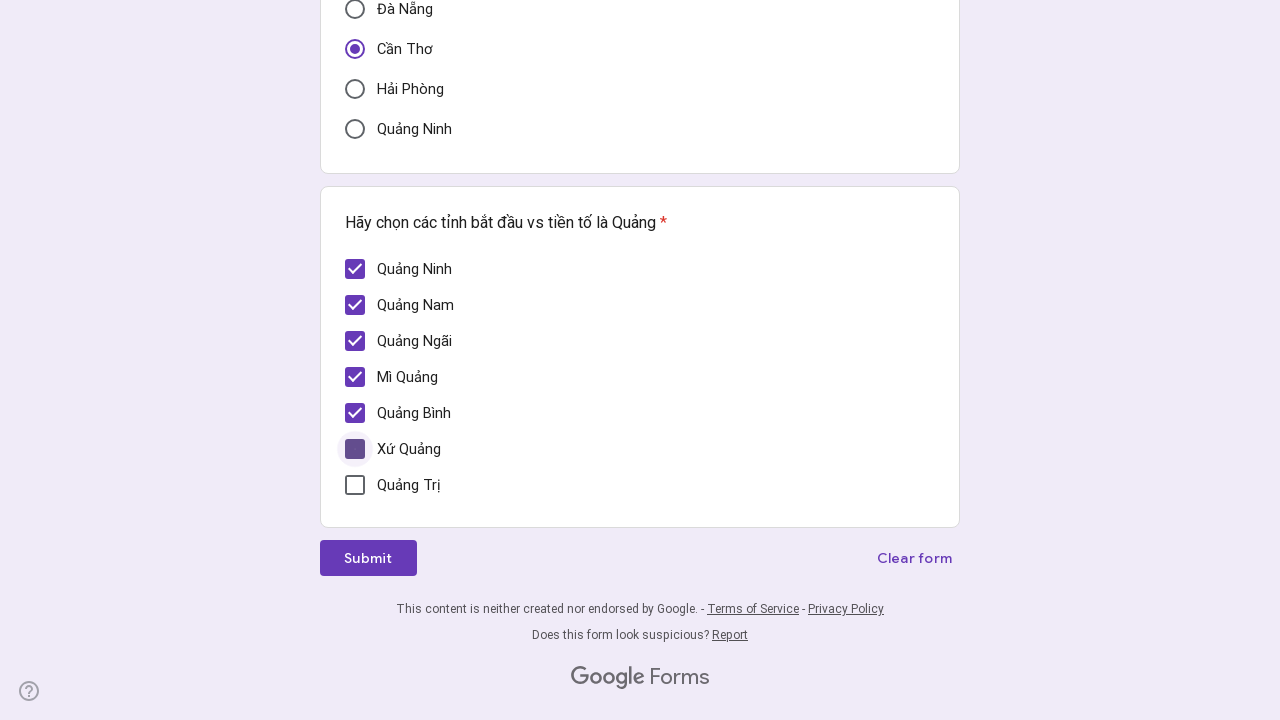

Clicked a checkbox in the form at (355, 485) on xpath=//div[@role='checkbox'] >> nth=6
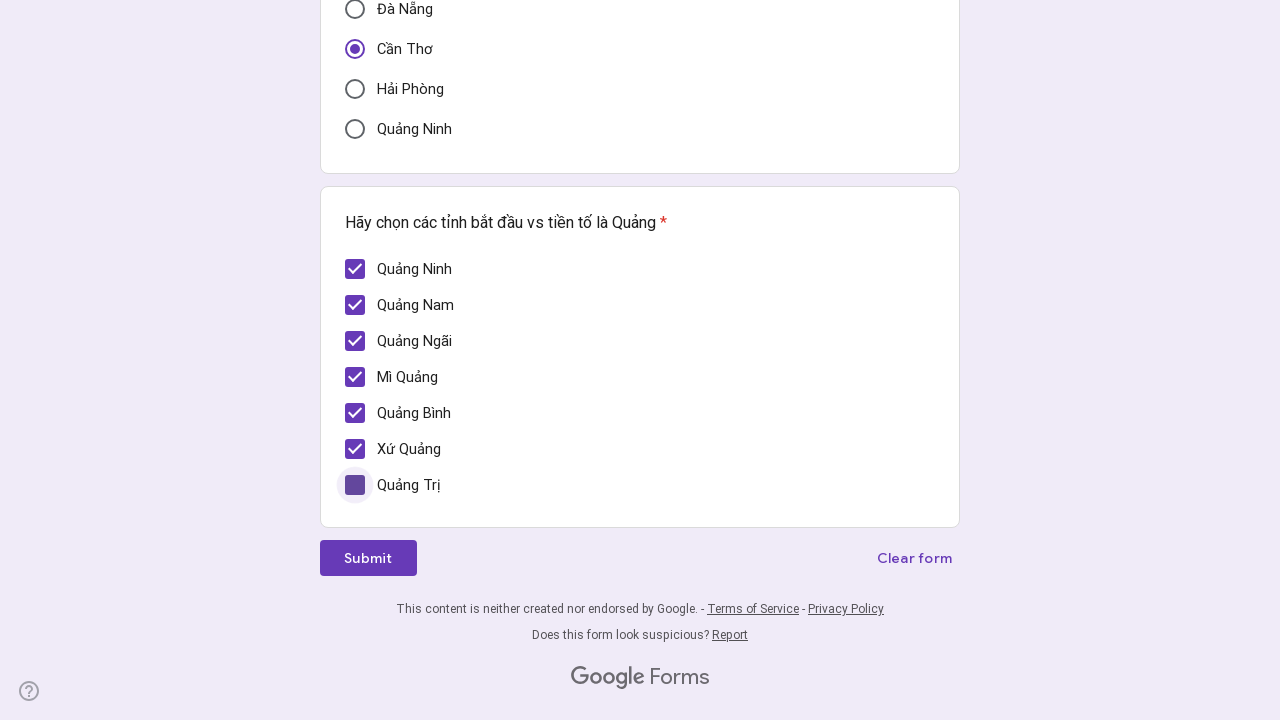

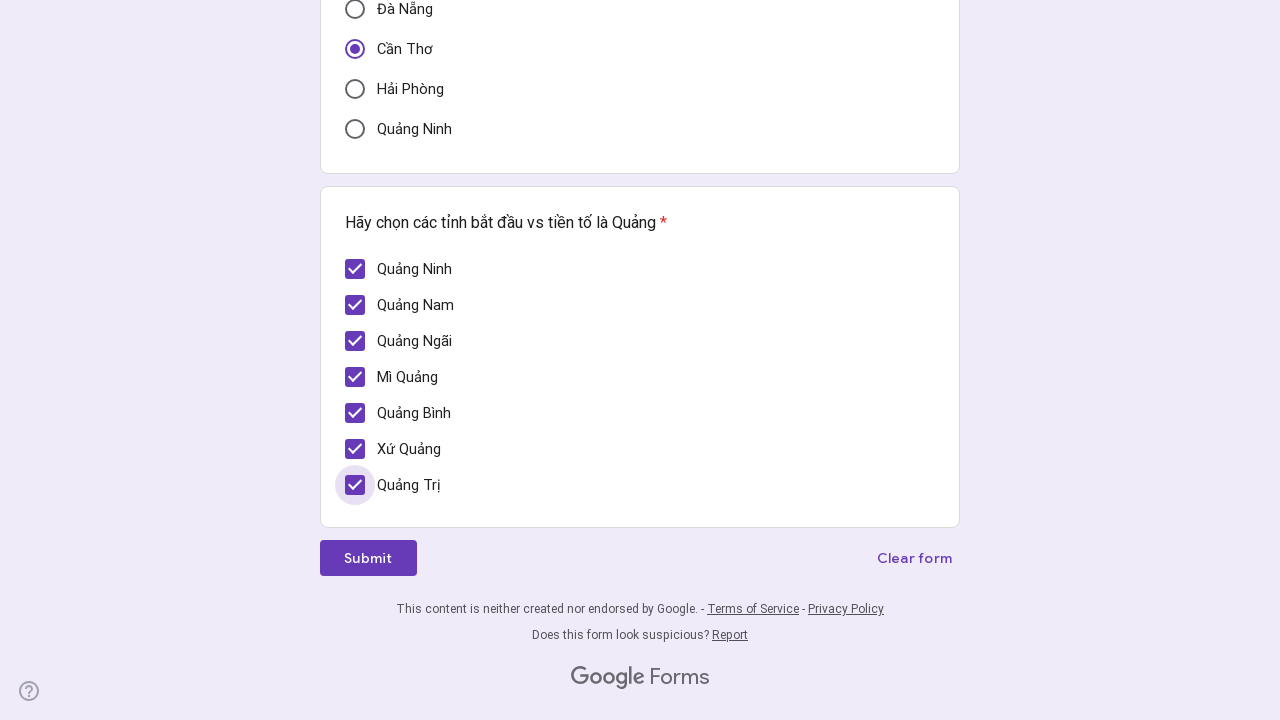